Tests filling an input field using placeholder-based selector

Starting URL: https://www.qa-practice.com/elements/input/simple

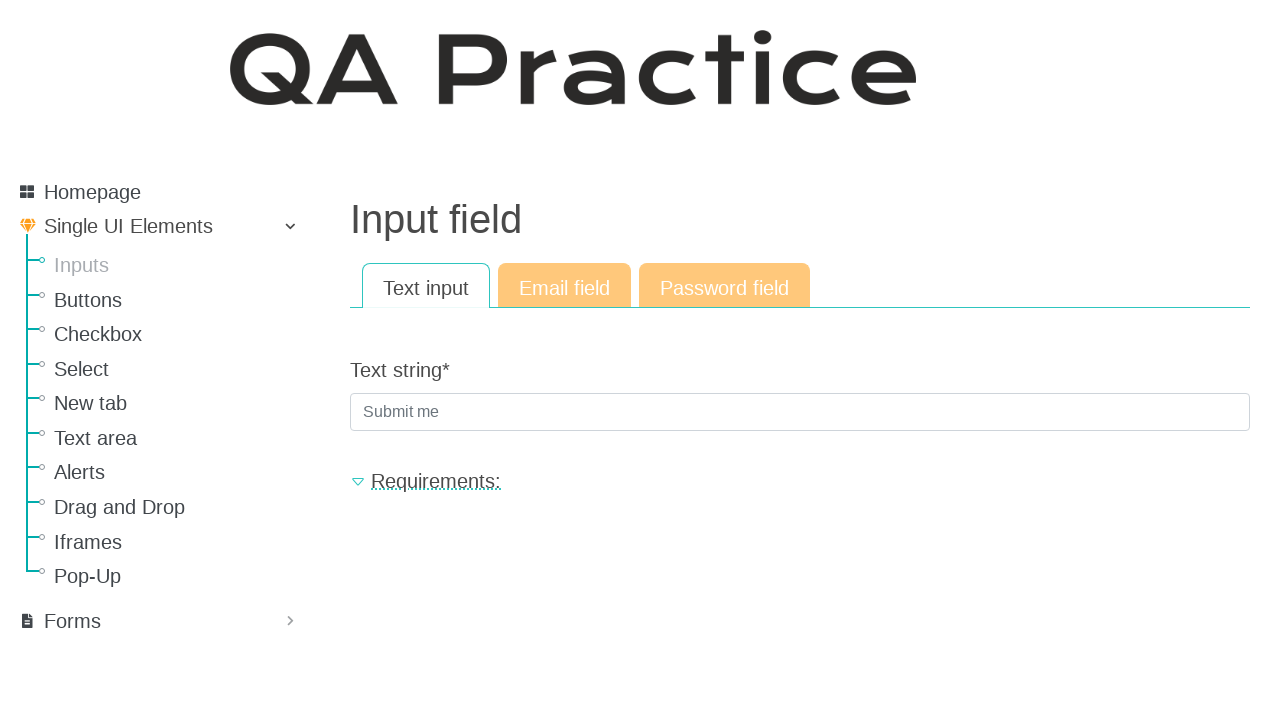

Filled input field with 'searching by placeholder' using placeholder-based selector on internal:attr=[placeholder="Submit me"i]
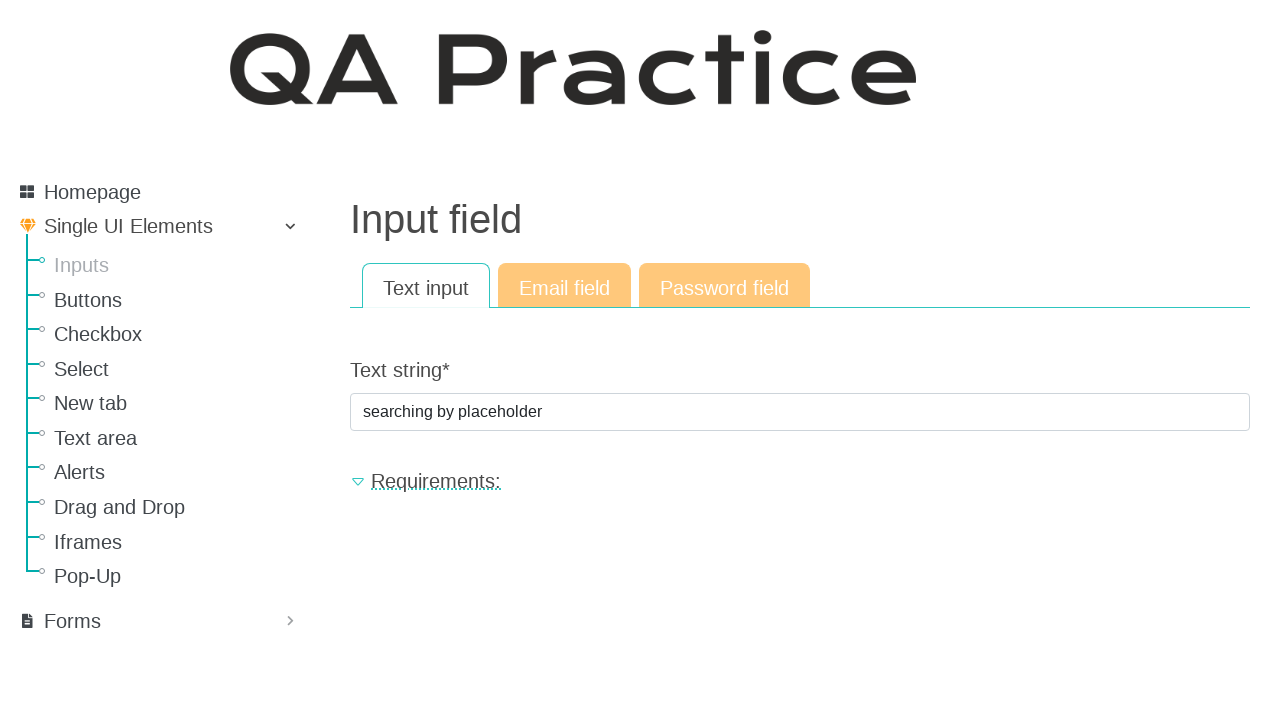

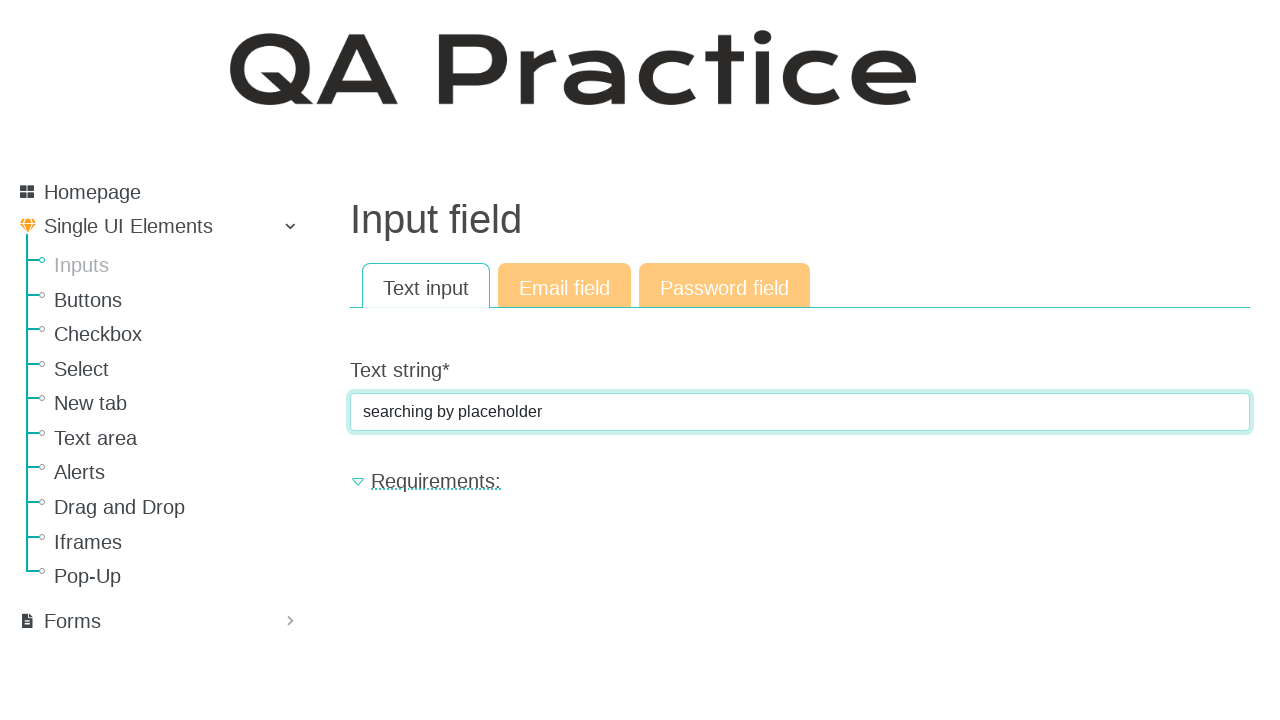